Tests confirmation alert handling by triggering an alert dialog and dismissing it

Starting URL: https://demoqa.com/alerts

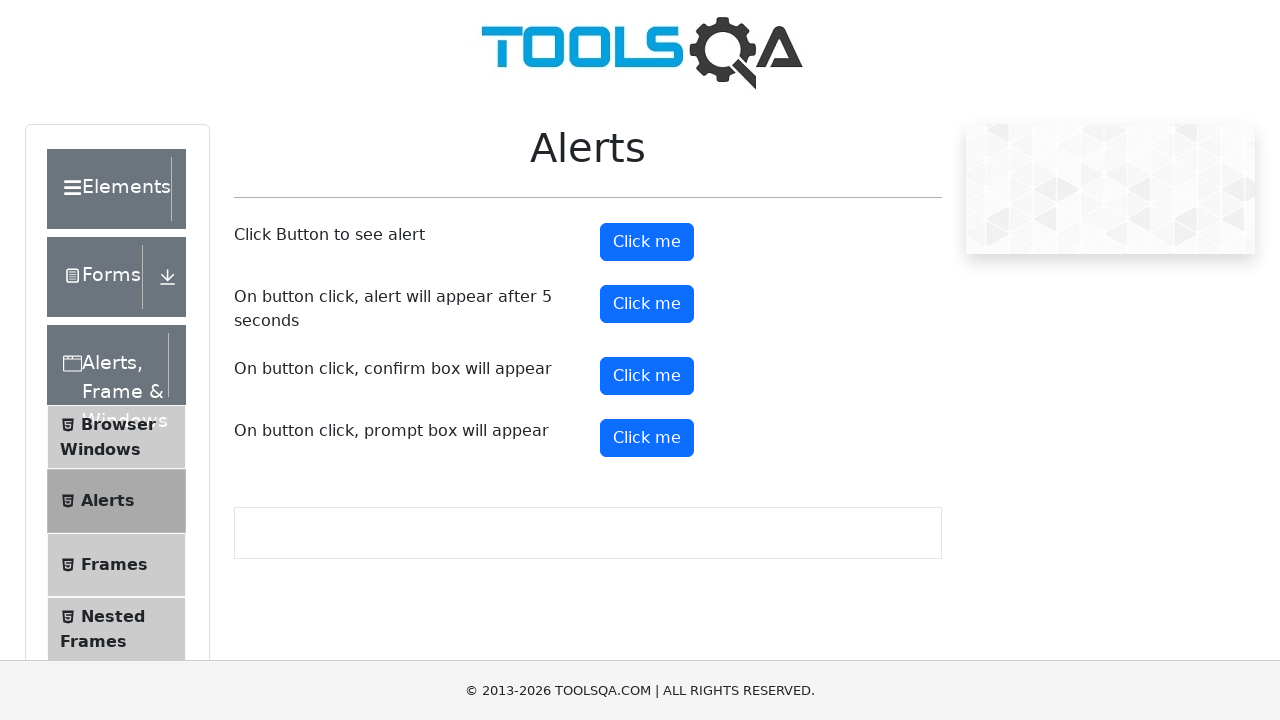

Clicked confirmation alert button at (647, 376) on button#confirmButton
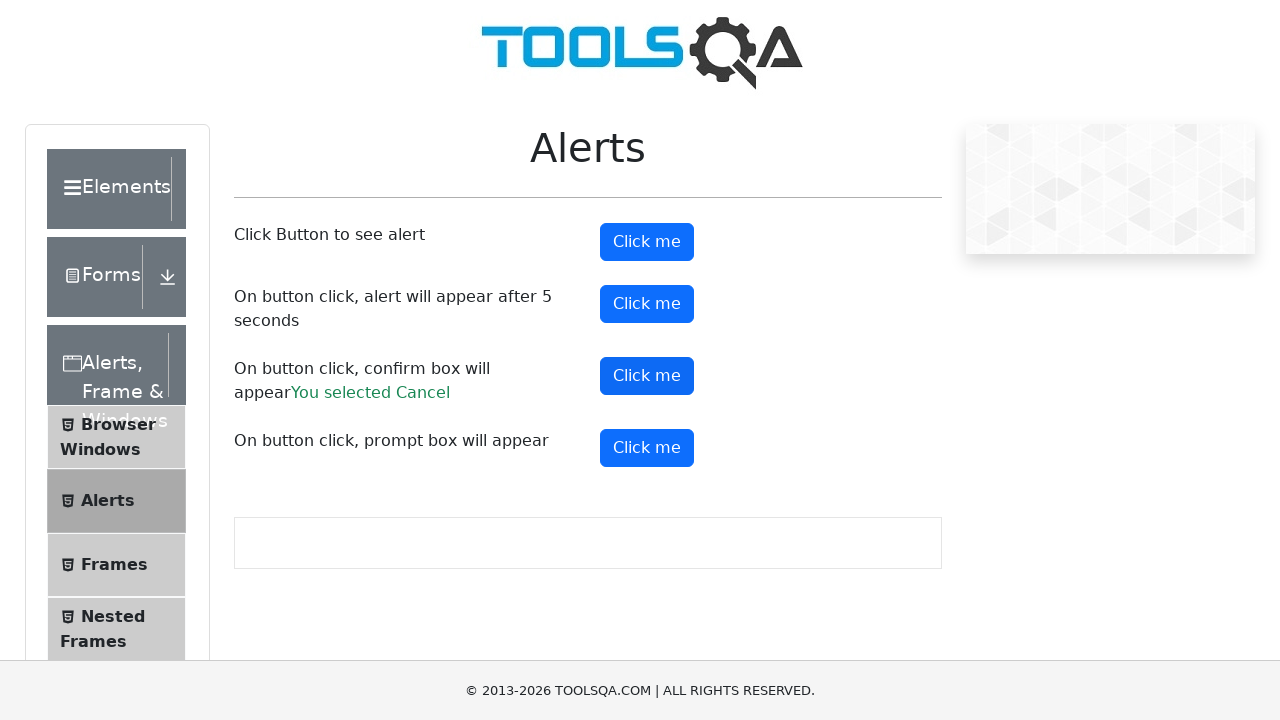

Set up dialog handler to dismiss alert
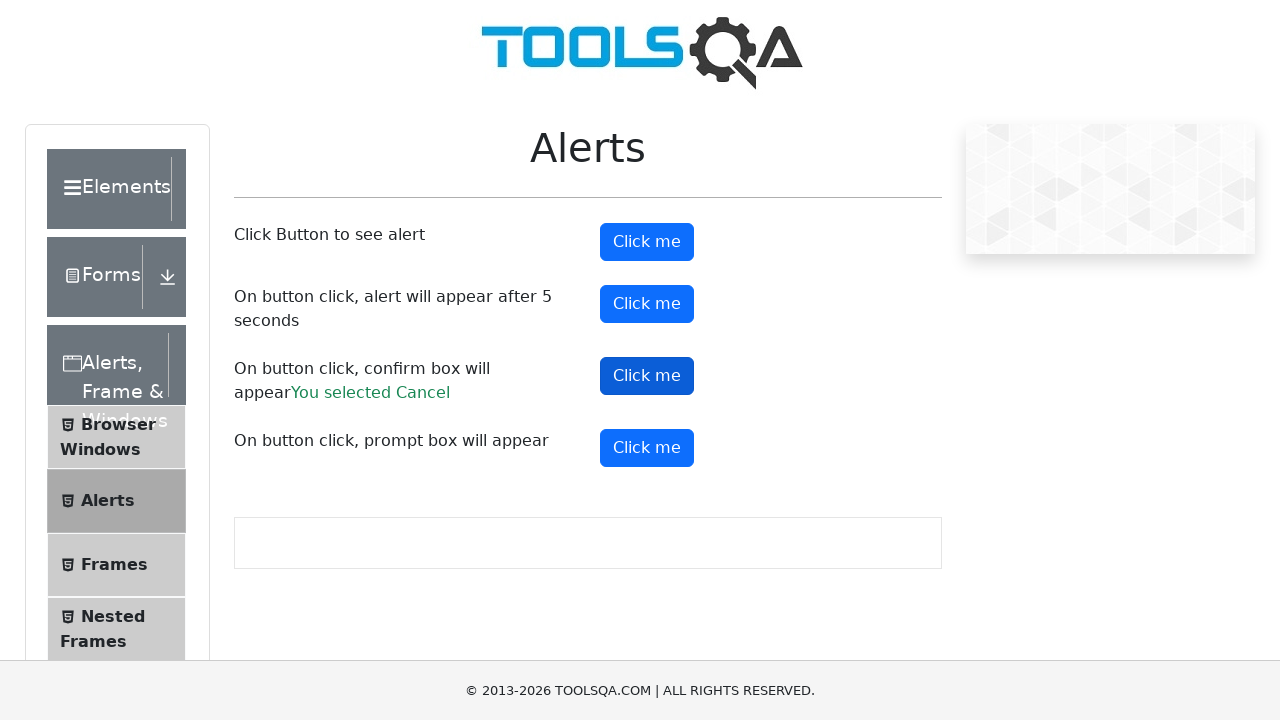

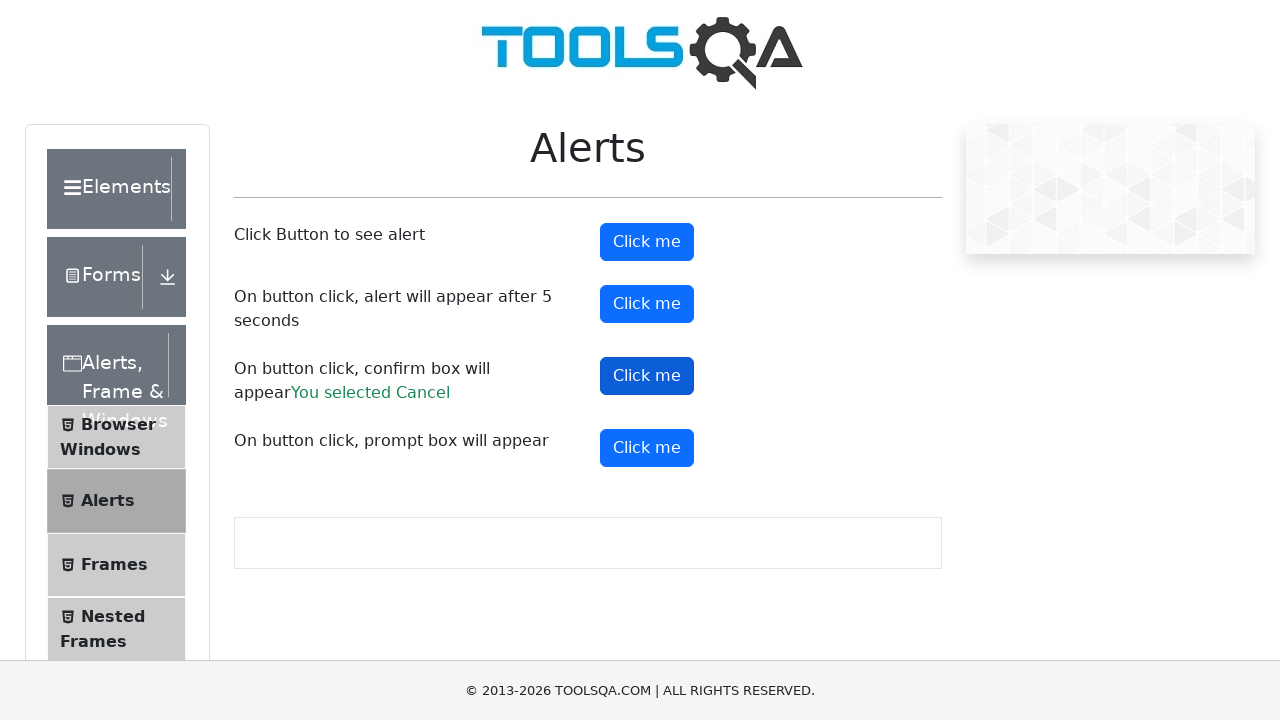